Demonstrates drag-and-drop action from a draggable element to a droppable target element

Starting URL: https://crossbrowsertesting.github.io/drag-and-drop

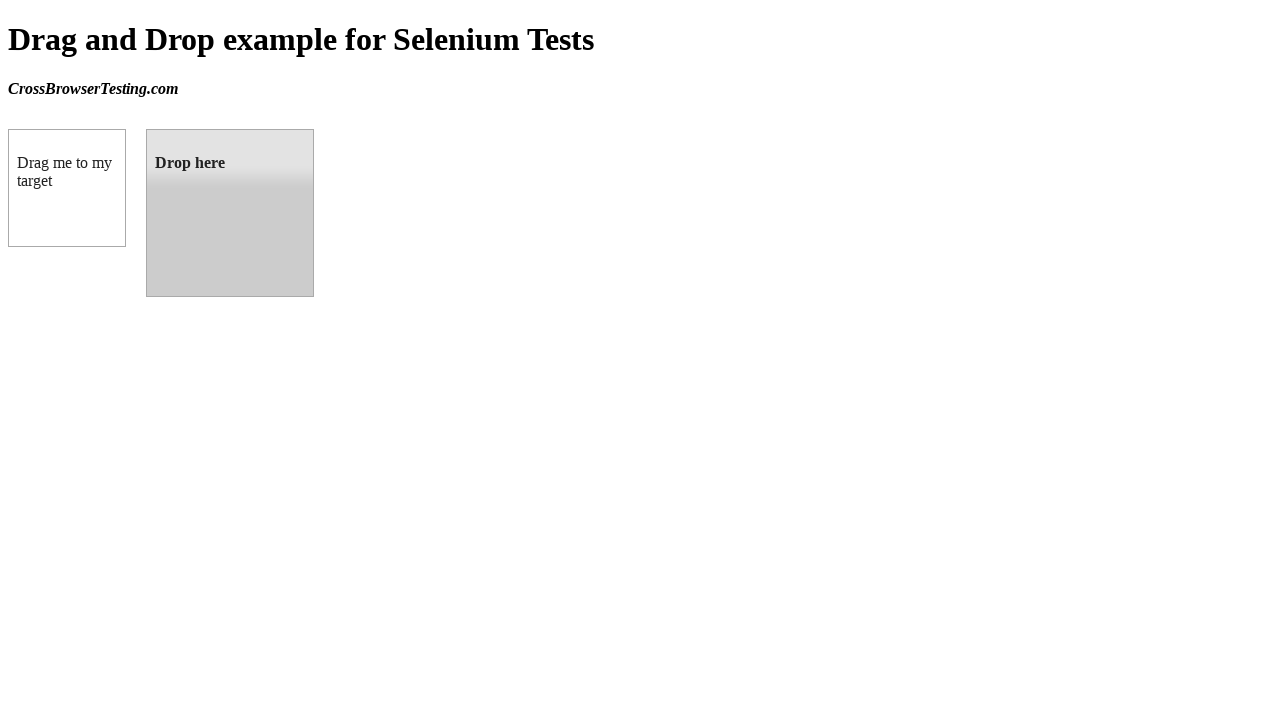

Waited for draggable element to be visible
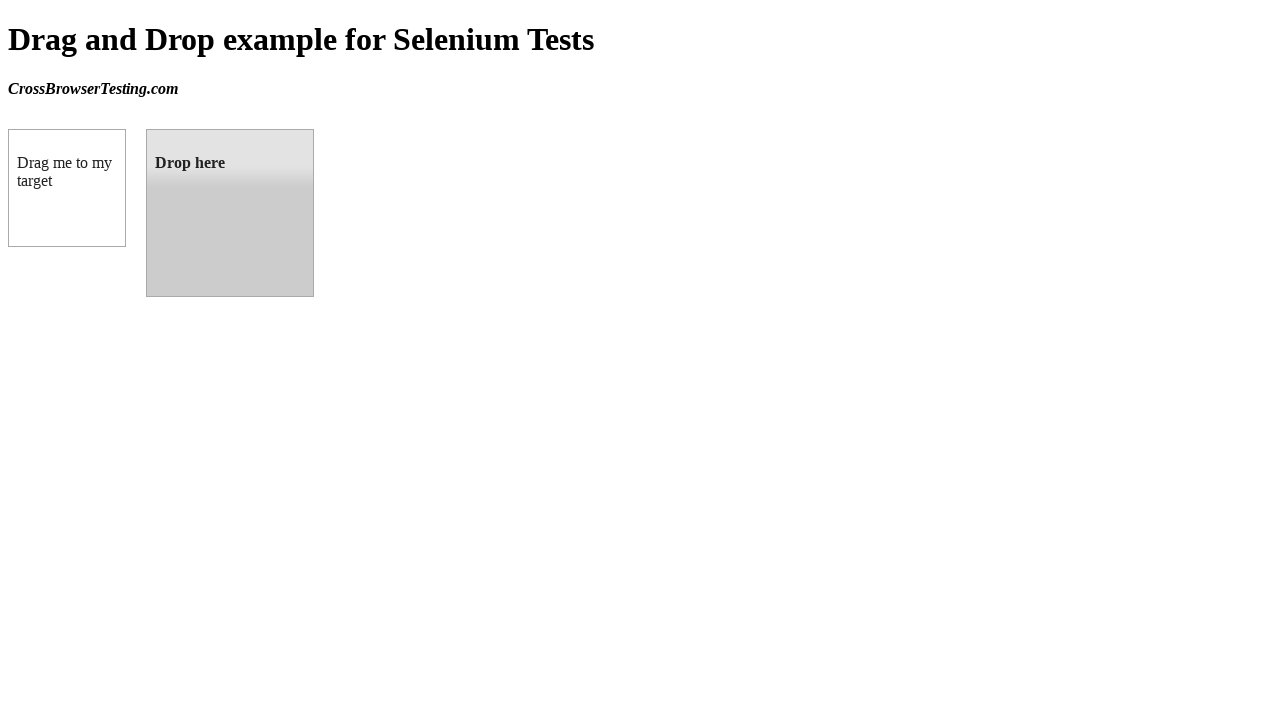

Waited for droppable target element to be visible
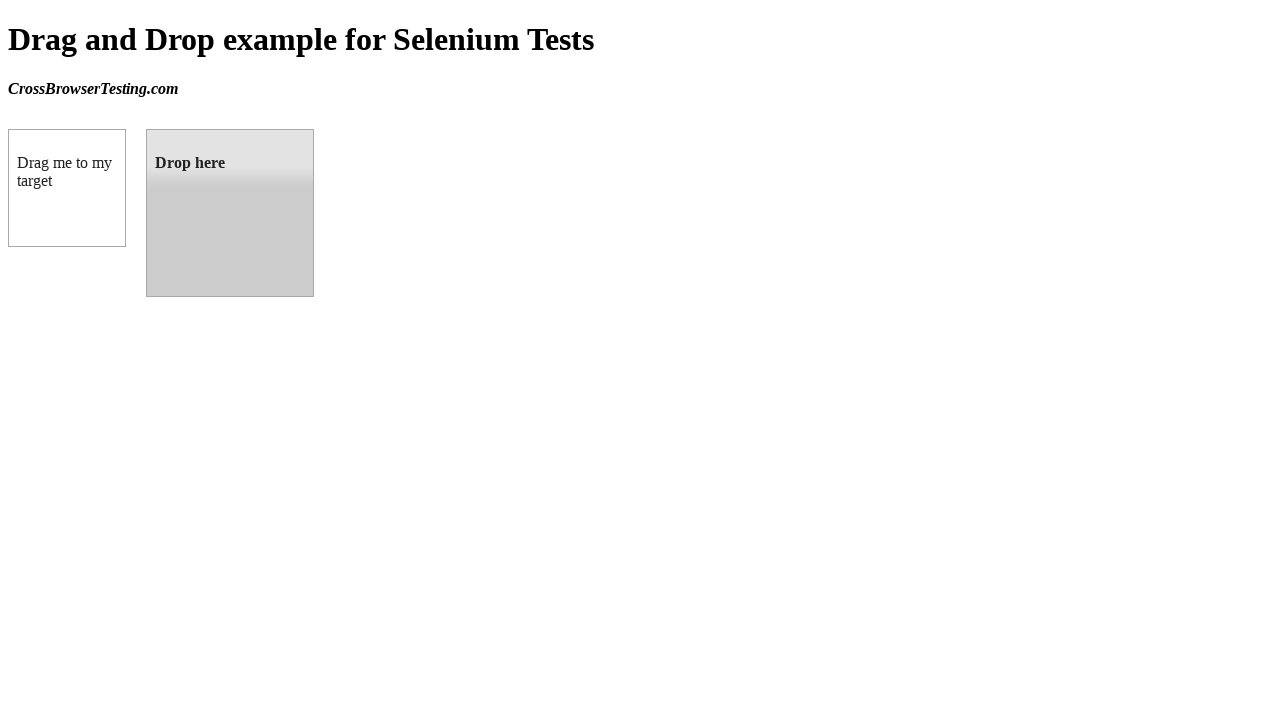

Located draggable source element
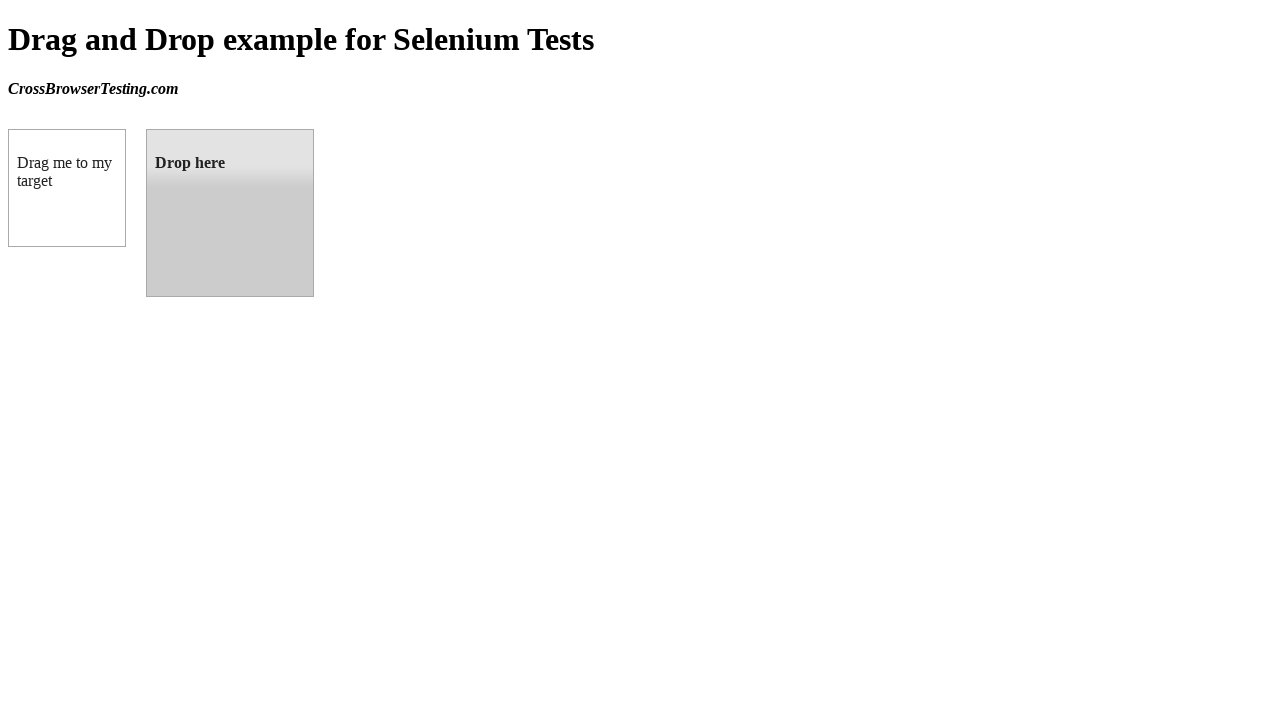

Located droppable target element
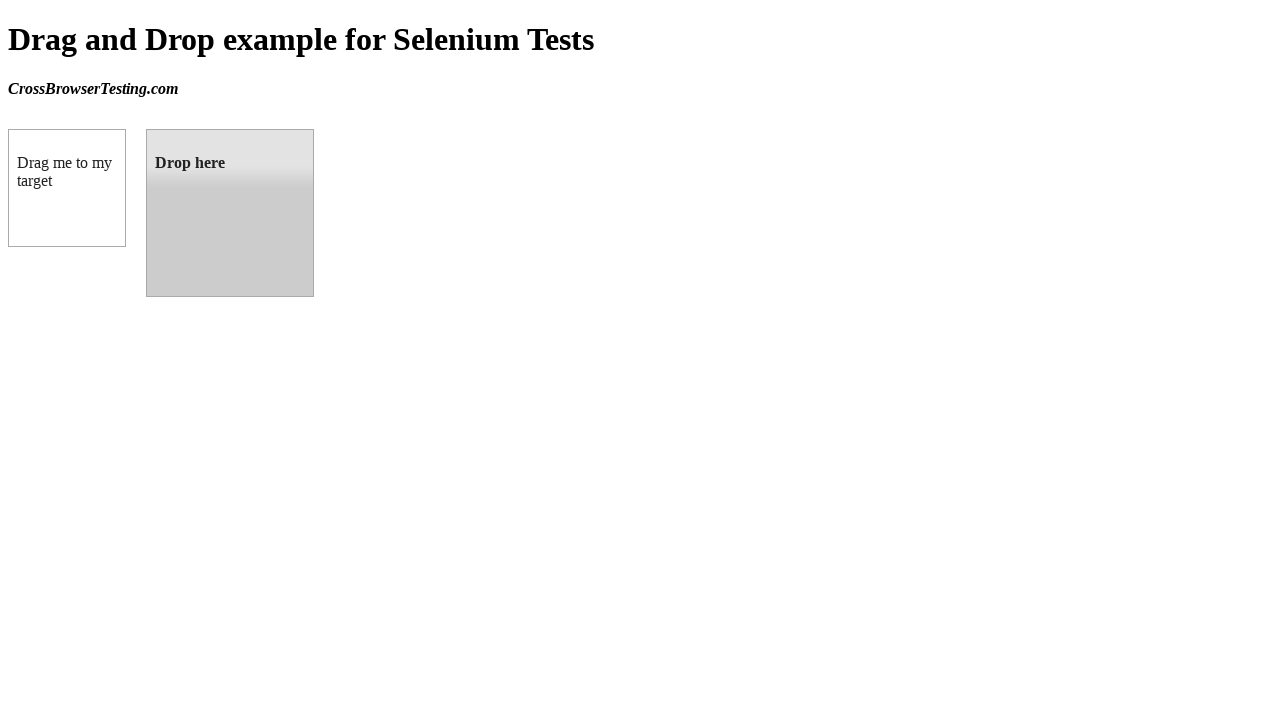

Performed drag-and-drop action from draggable element to droppable target at (230, 213)
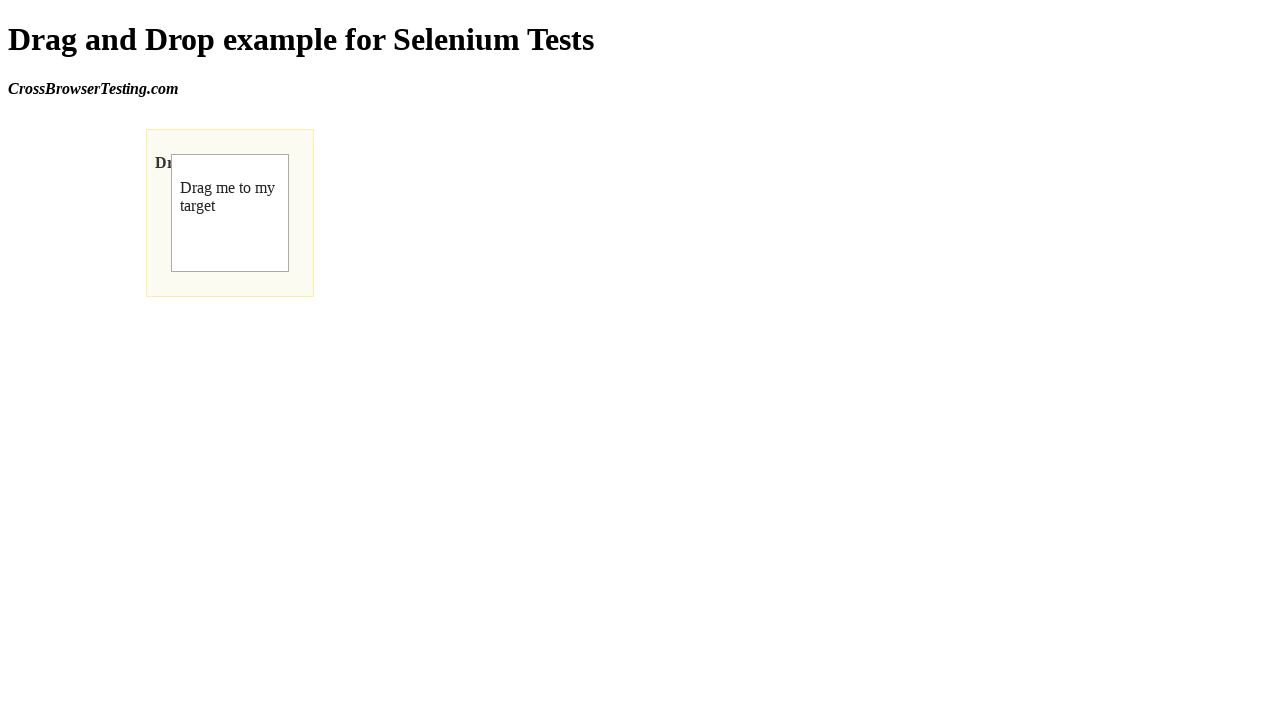

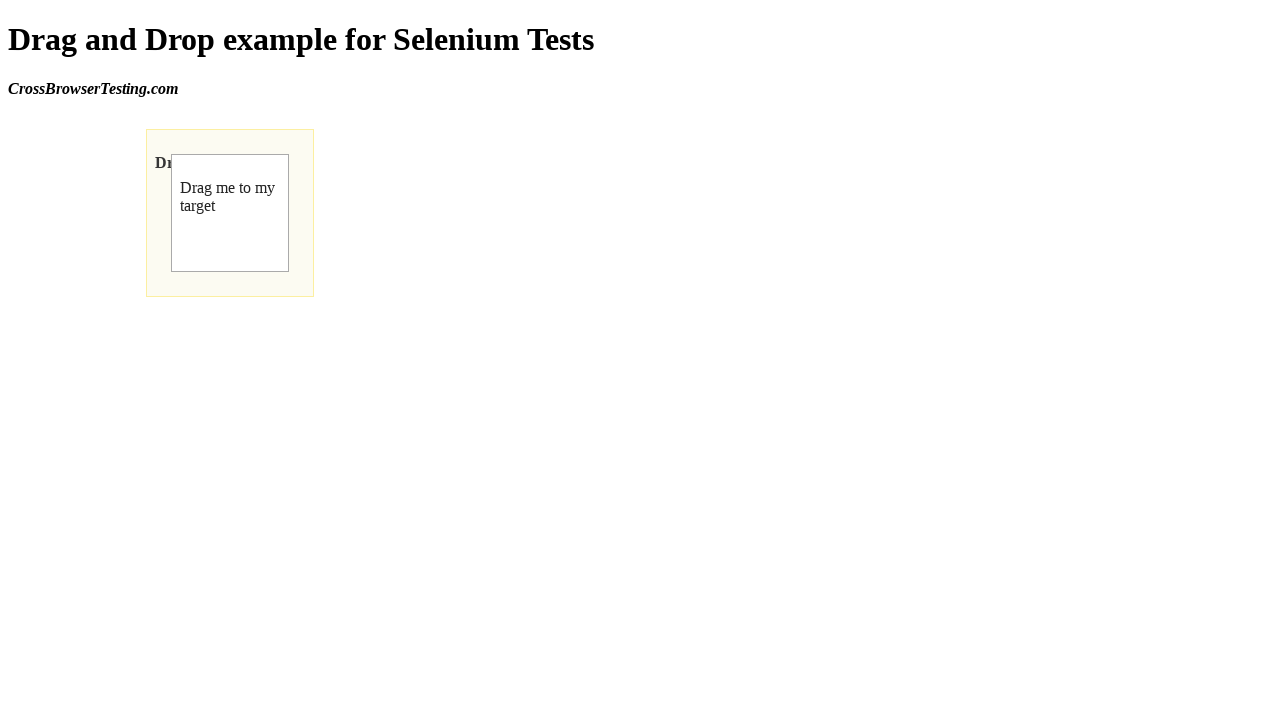